Tests nested iframe handling by switching between multiple frames and clicking buttons within each frame, demonstrating frame navigation and returning to default content.

Starting URL: https://www.leafground.com/frame.xhtml

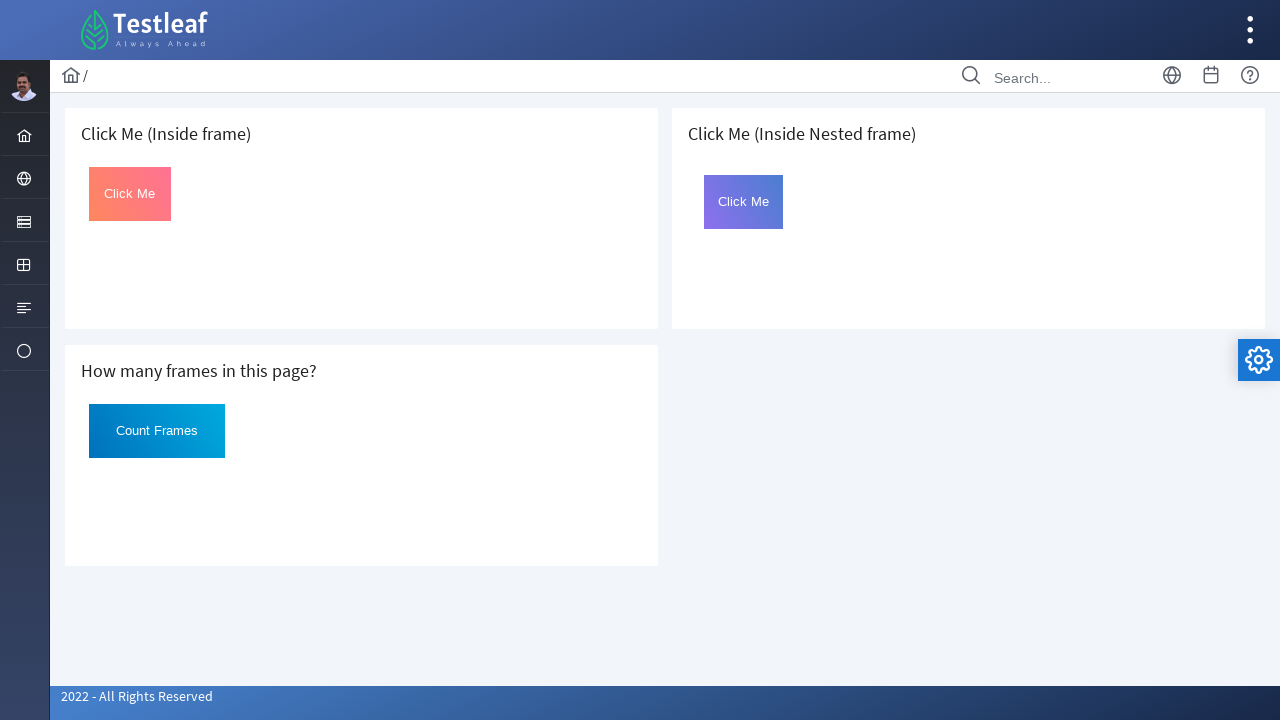

Referenced 3rd frame (index 2) - outer frame
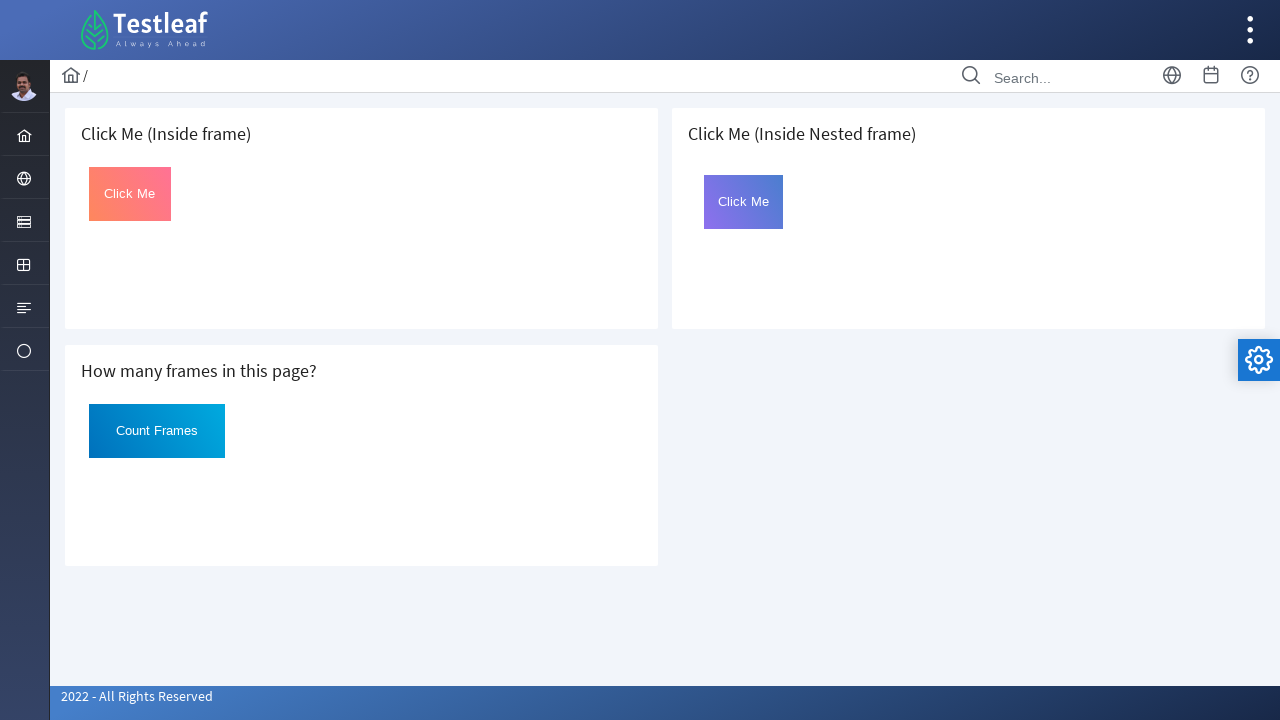

Located outer frame (3rd iframe on page)
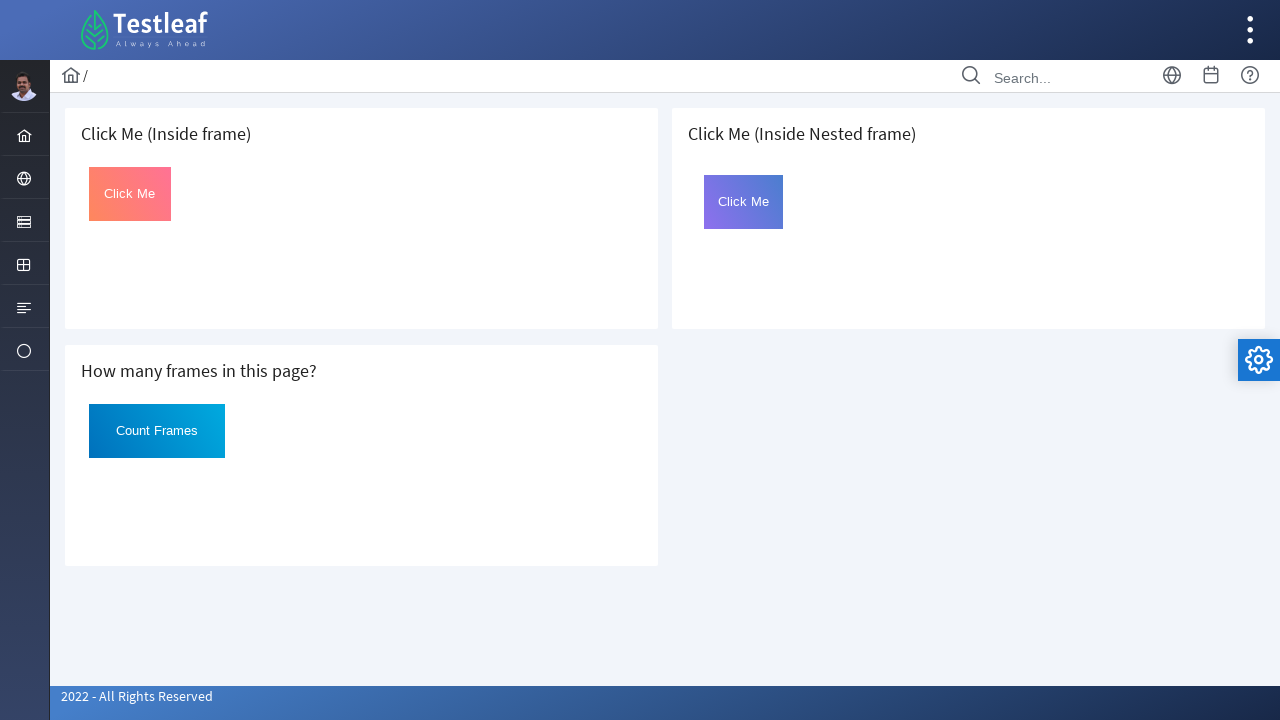

Located inner frame 'frame2' within outer frame
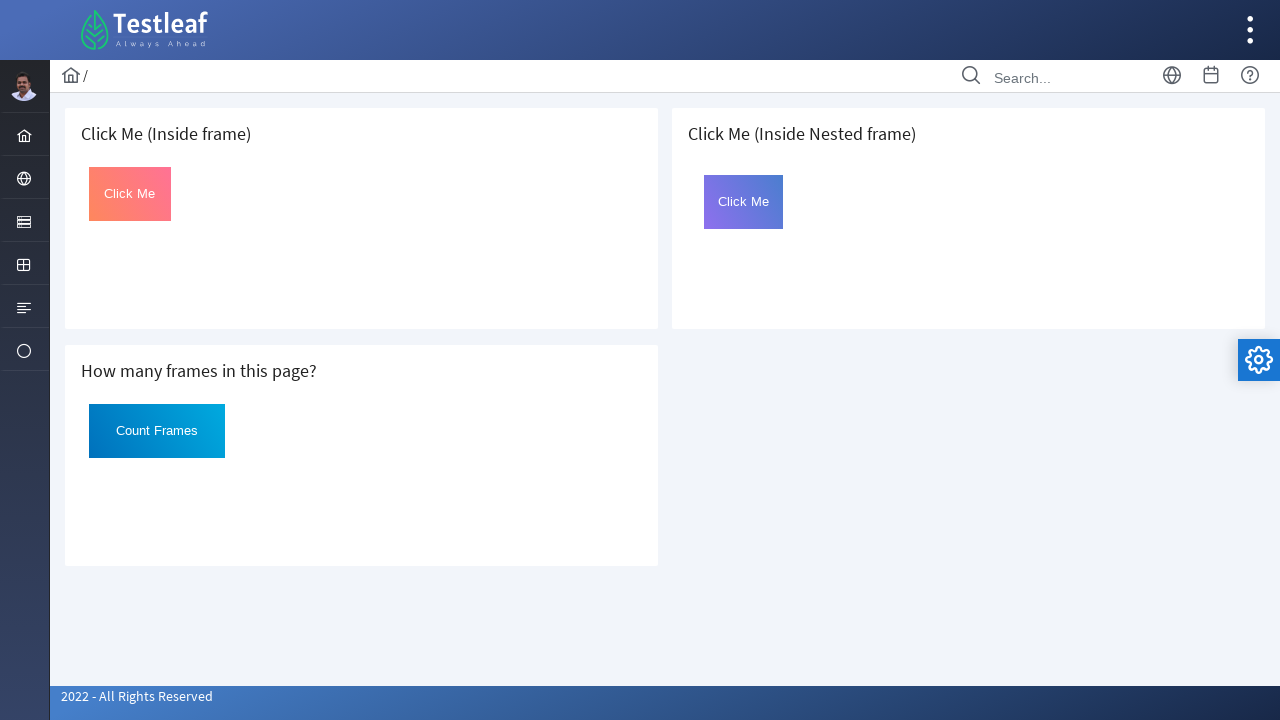

Clicked 'Click Me' button in nested inner frame at (744, 202) on iframe >> nth=2 >> internal:control=enter-frame >> iframe[name='frame2'] >> inte
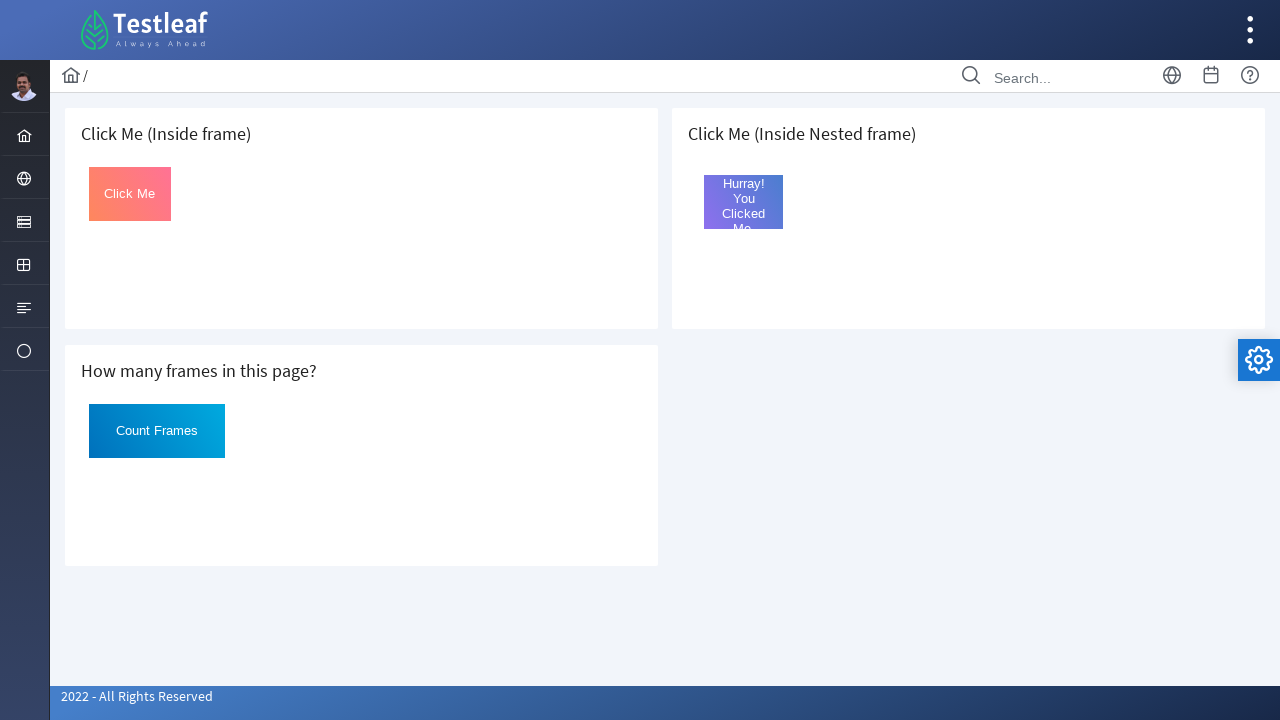

Located first frame (1st iframe on page)
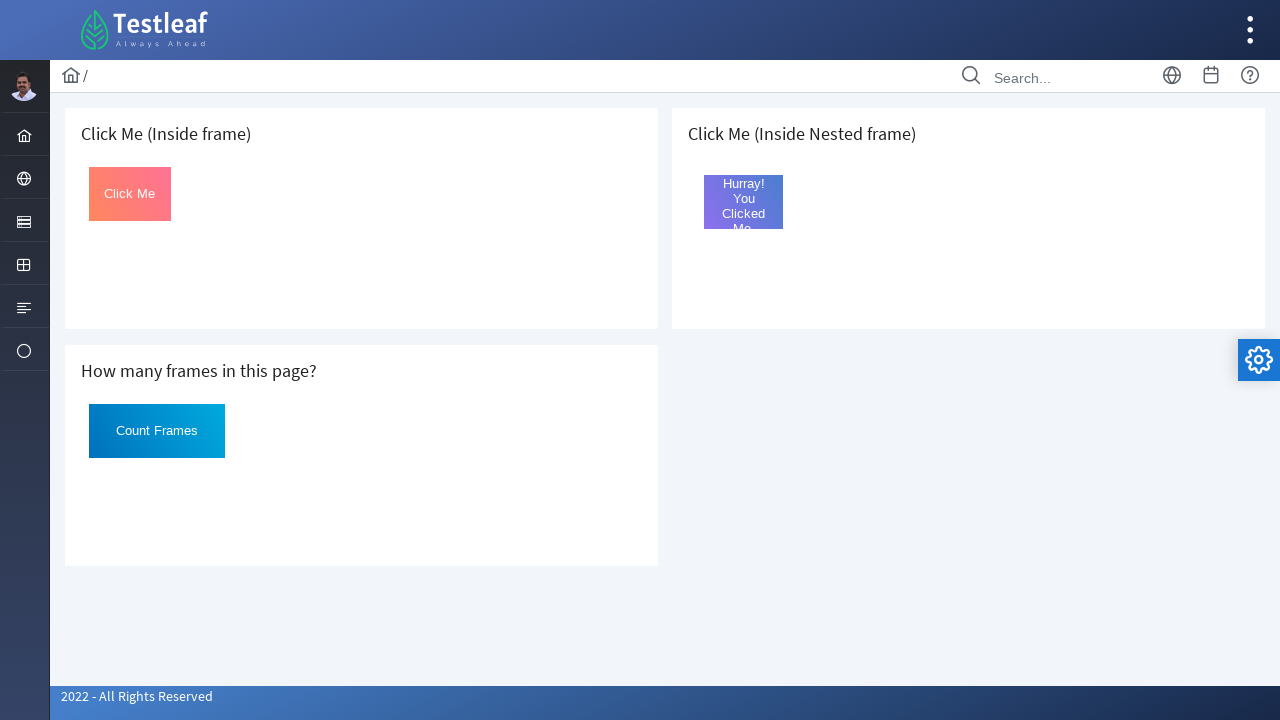

Clicked 'Click Me' button in first frame at (130, 194) on iframe >> nth=0 >> internal:control=enter-frame >> xpath=//button[text()='Click 
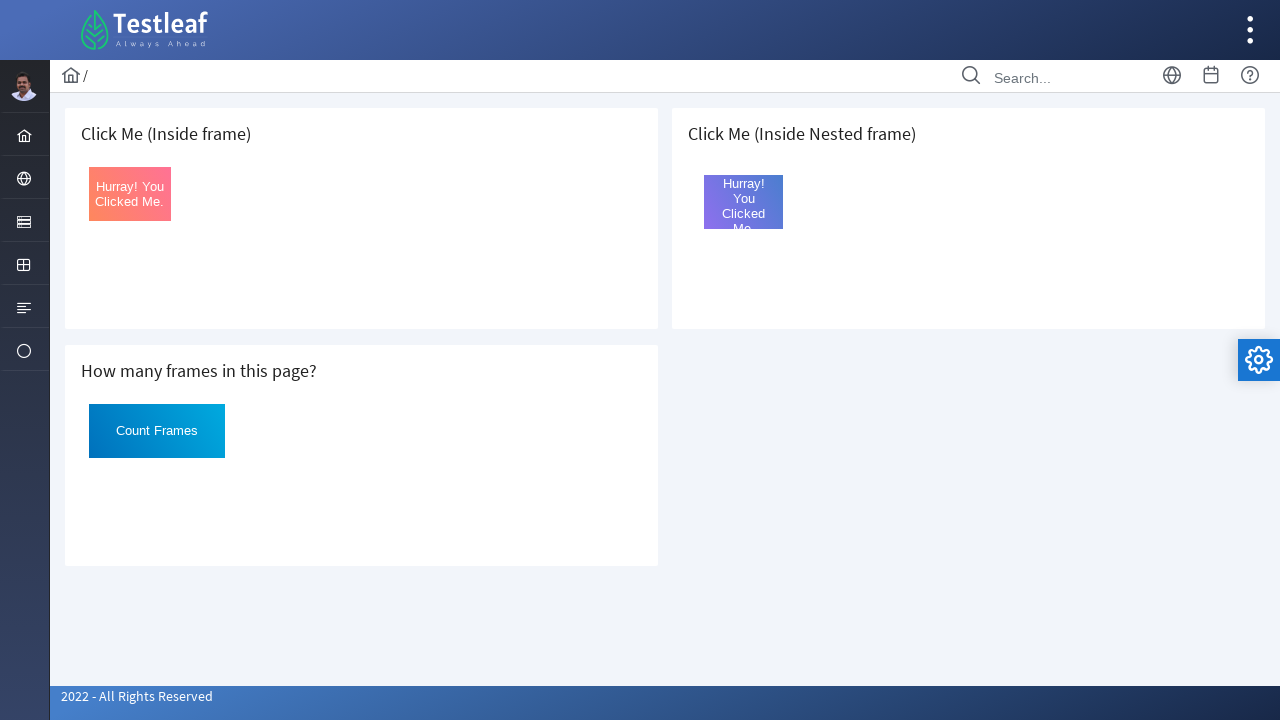

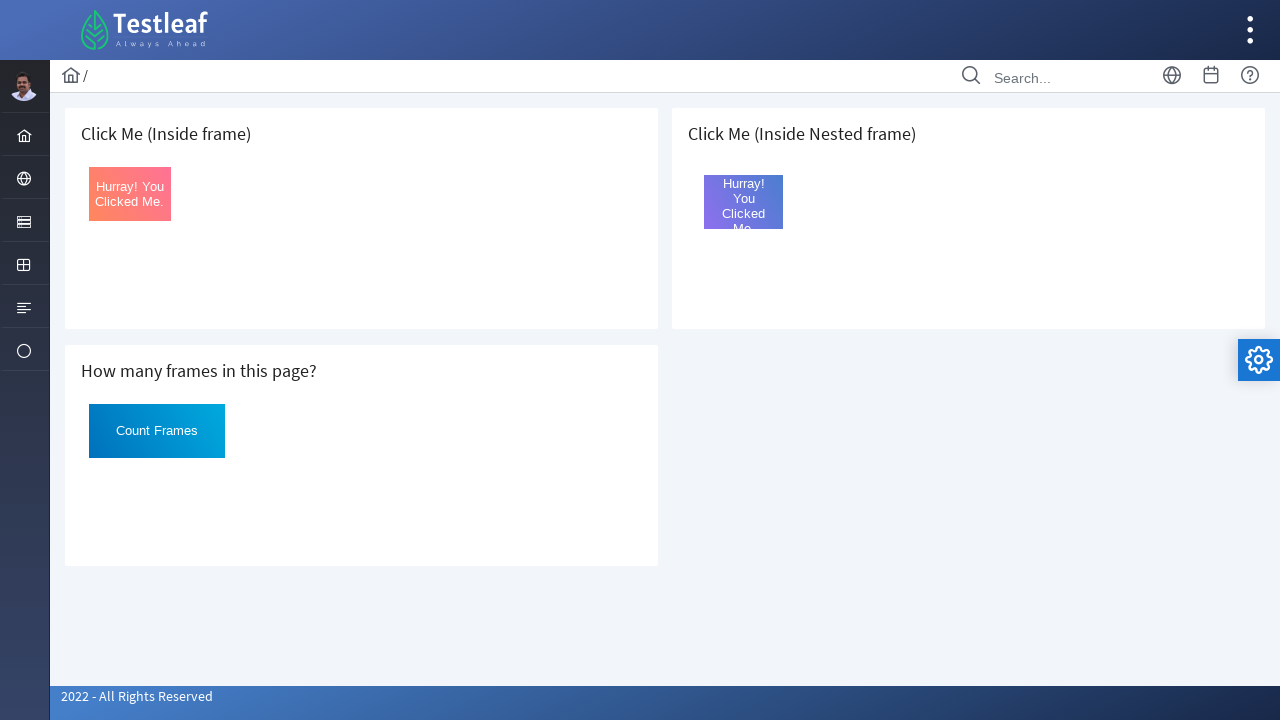